Tests that clicking the Email column header sorts the table data in ascending alphabetical order

Starting URL: http://the-internet.herokuapp.com/tables

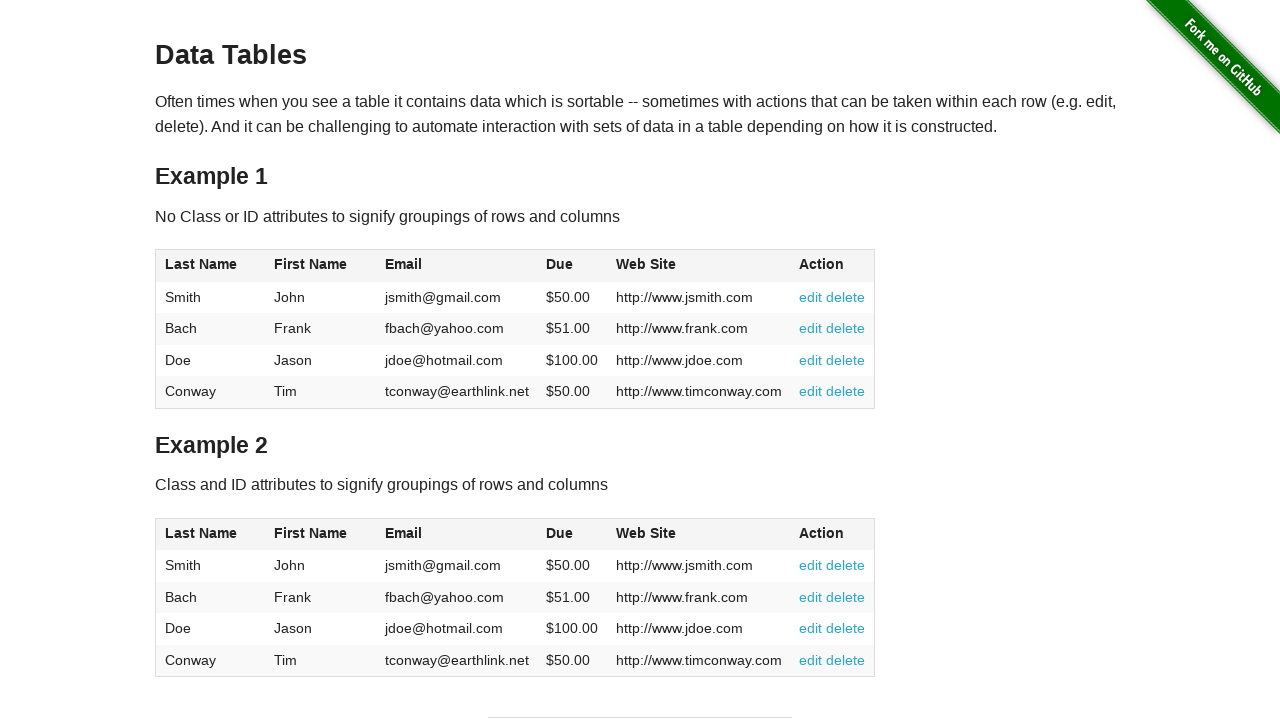

Clicked Email column header to sort table at (457, 266) on #table1 thead tr th:nth-of-type(3)
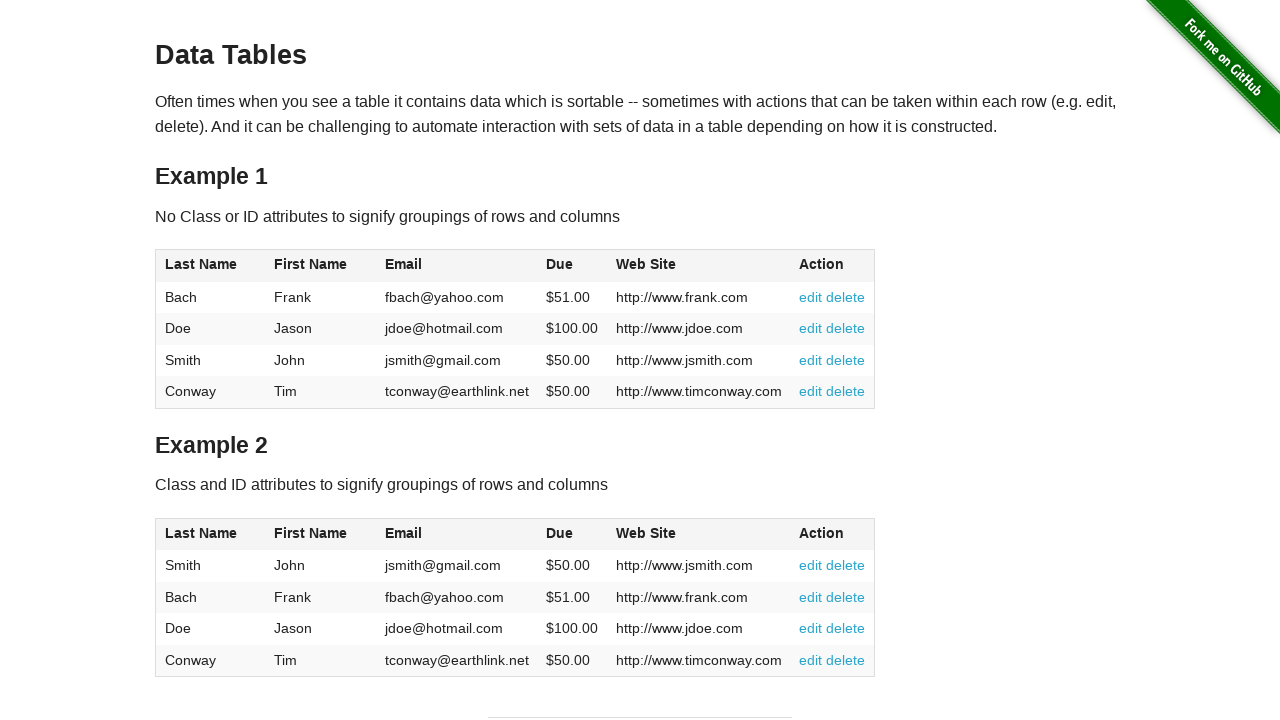

Table data loaded and sorted in ascending alphabetical order by Email
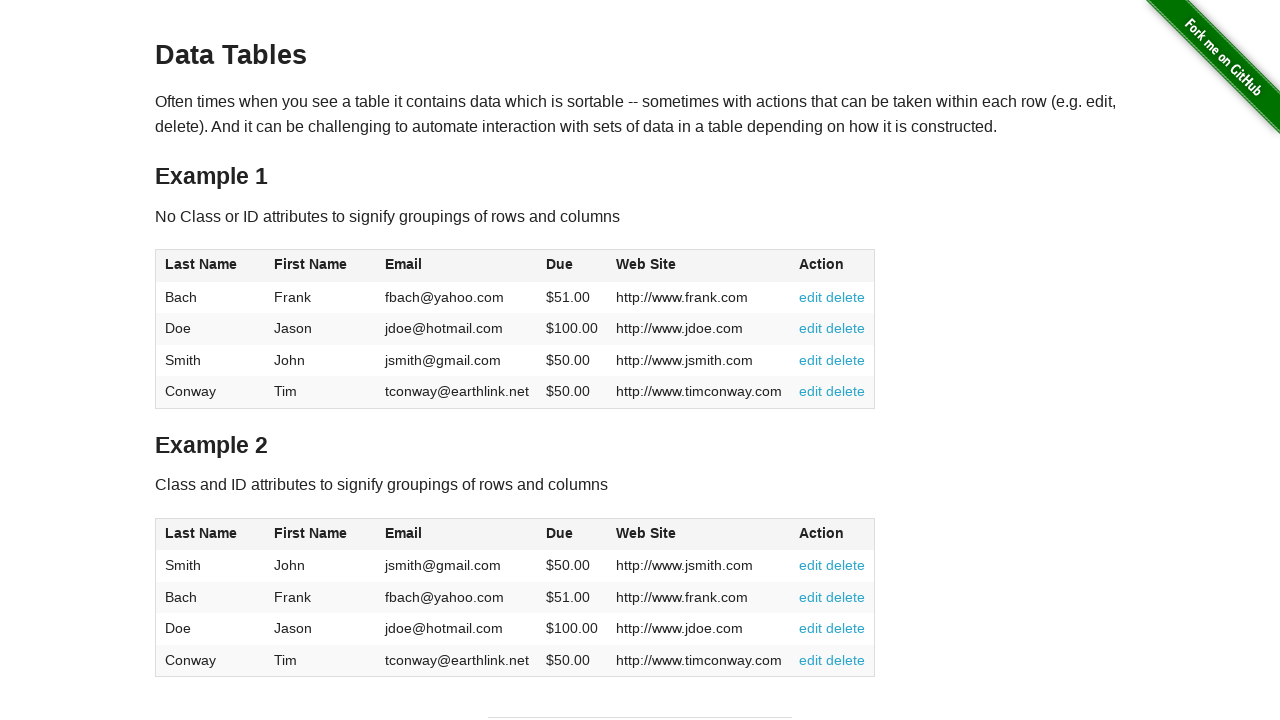

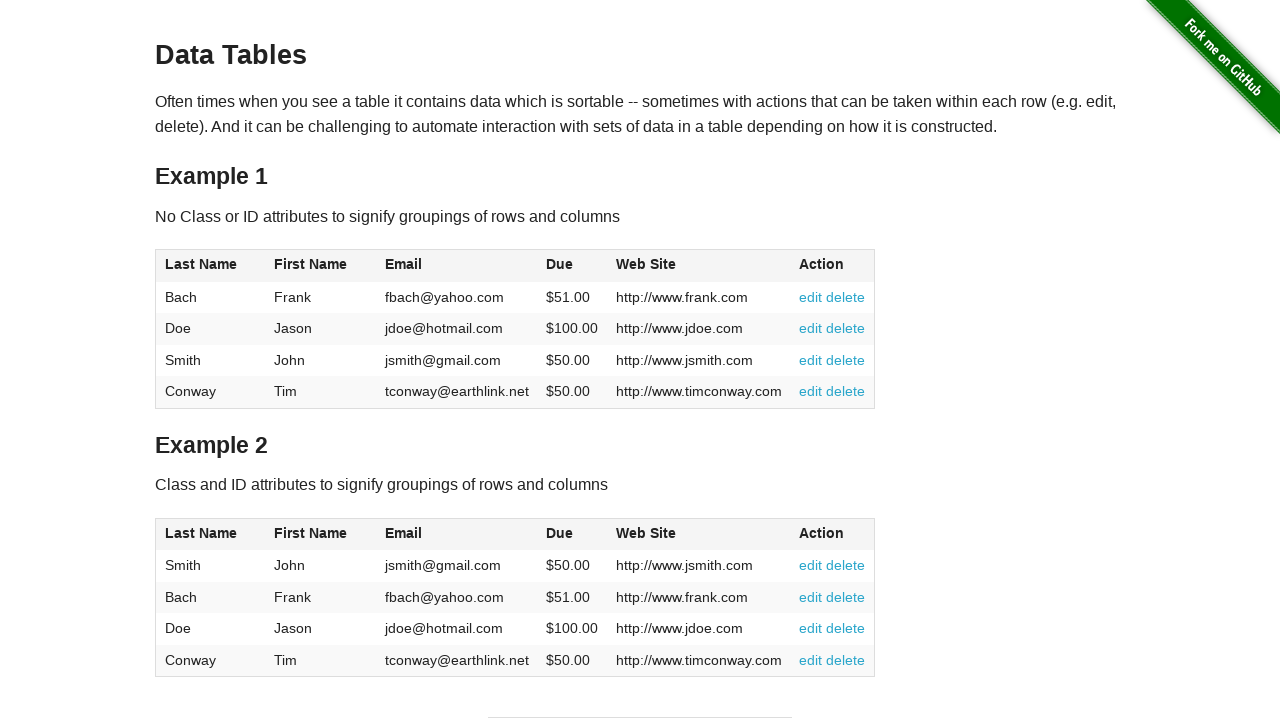